Tests React Semantic UI dropdown by clicking on the selection dropdown and choosing Jenny Hess from the options

Starting URL: https://react.semantic-ui.com/modules/dropdown/

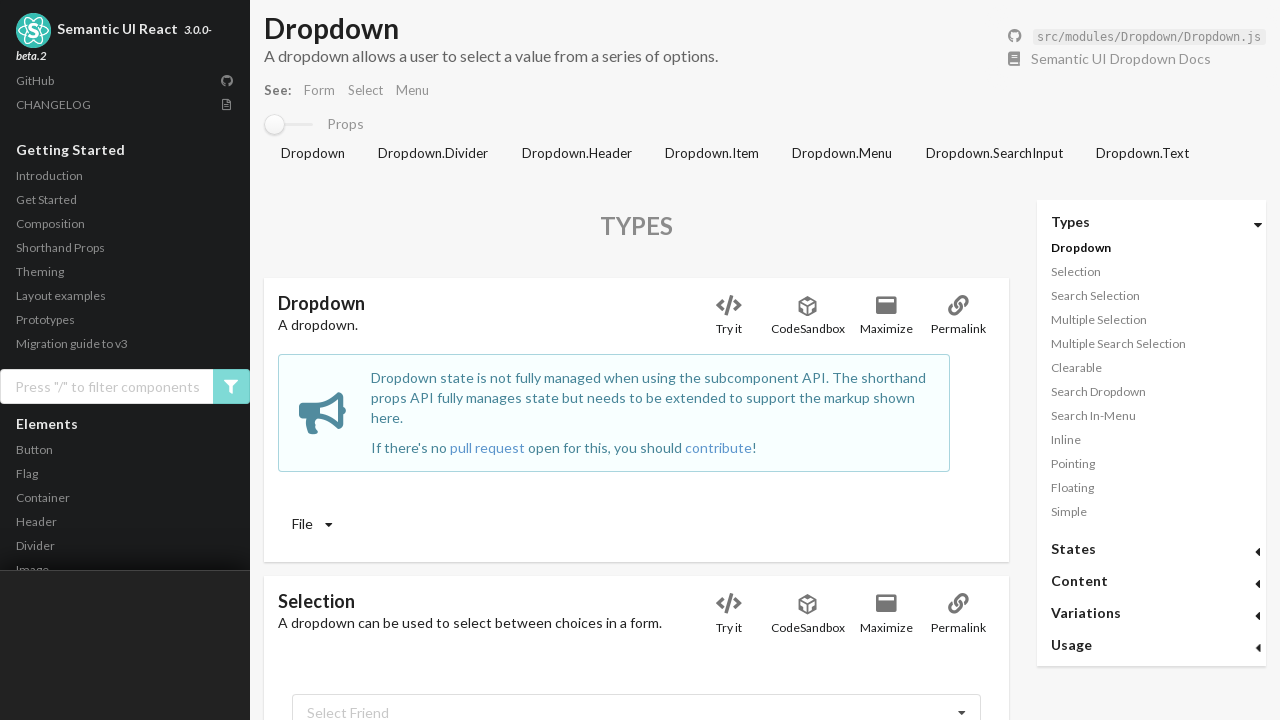

Clicked on the selection dropdown at (636, 701) on div#types-selection >> div.ui.selection.dropdown
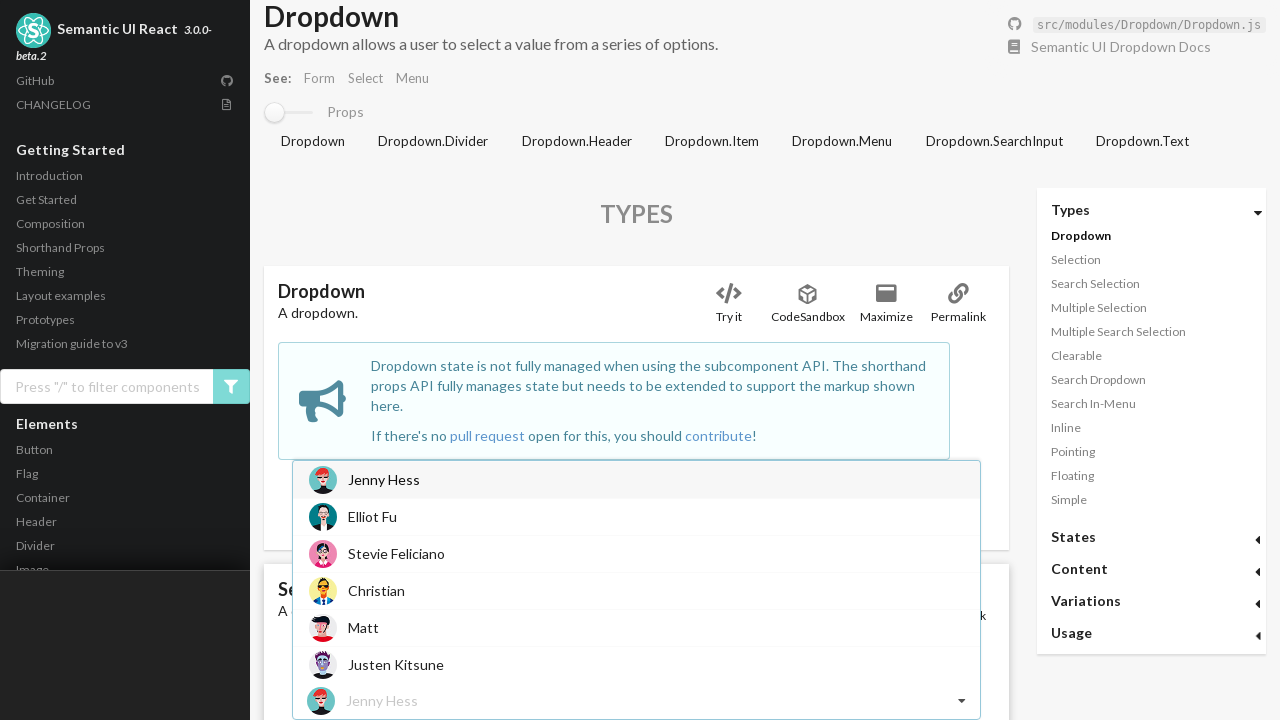

Dropdown menu appeared
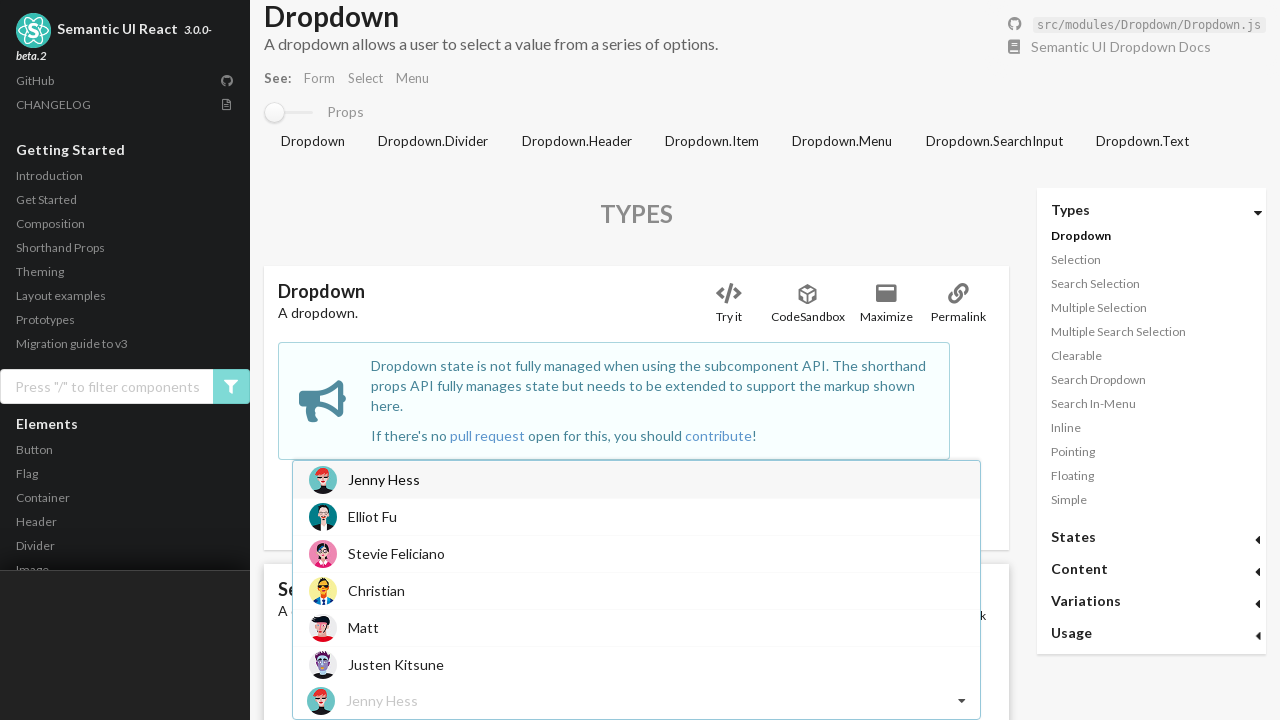

Selected Jenny Hess from dropdown options at (636, 480) on div.visible.menu.transition >> div:has-text('Jenny Hess')
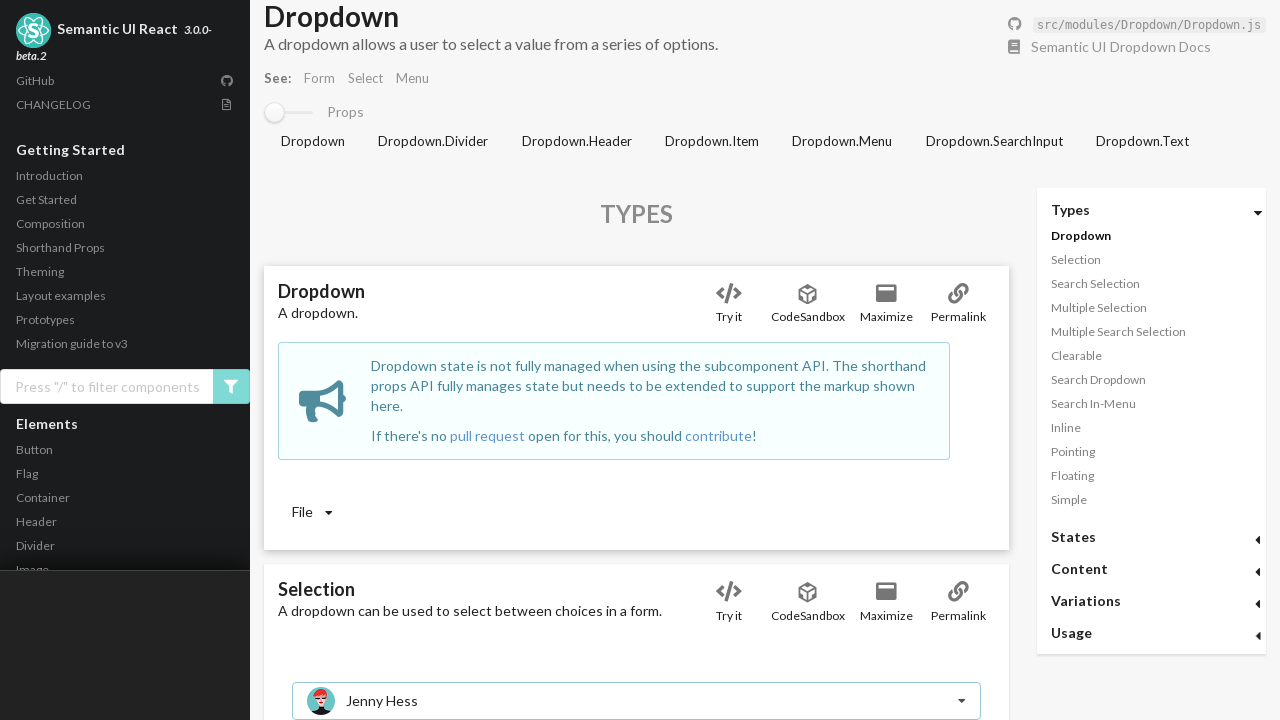

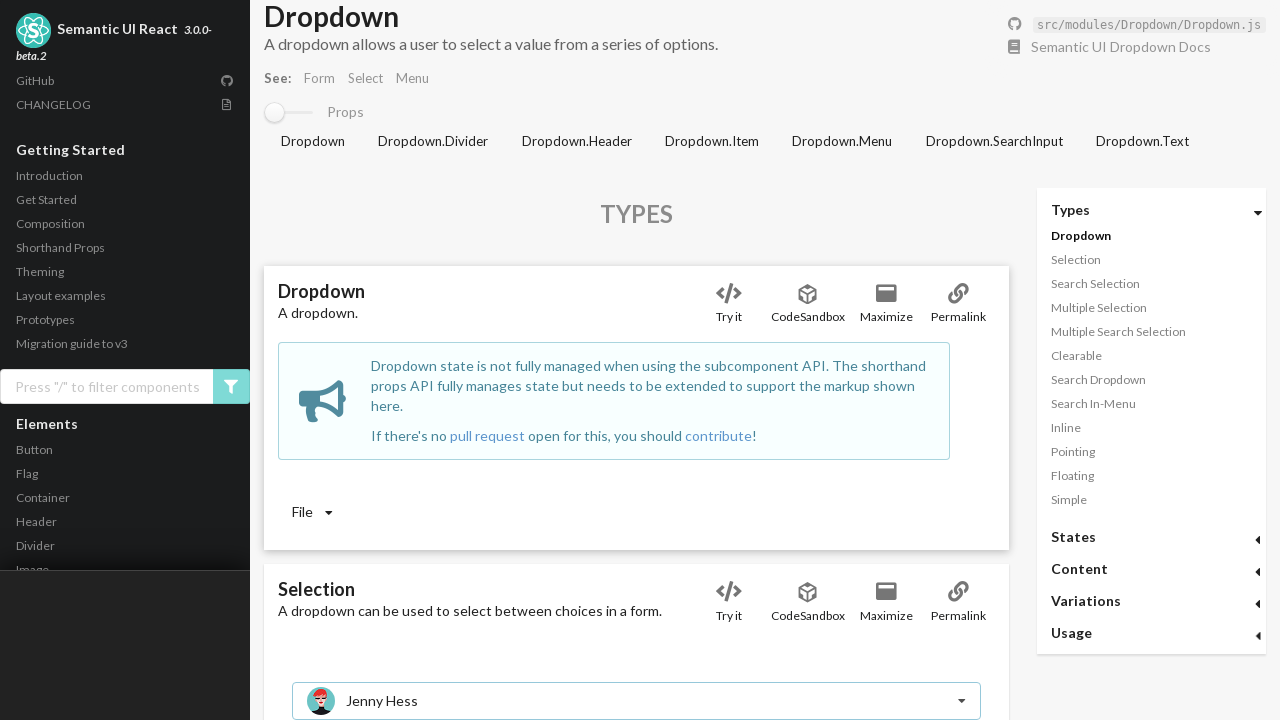